Navigates to business for sale category and clicks on the last page number in pagination

Starting URL: https://www.yad2.co.il/

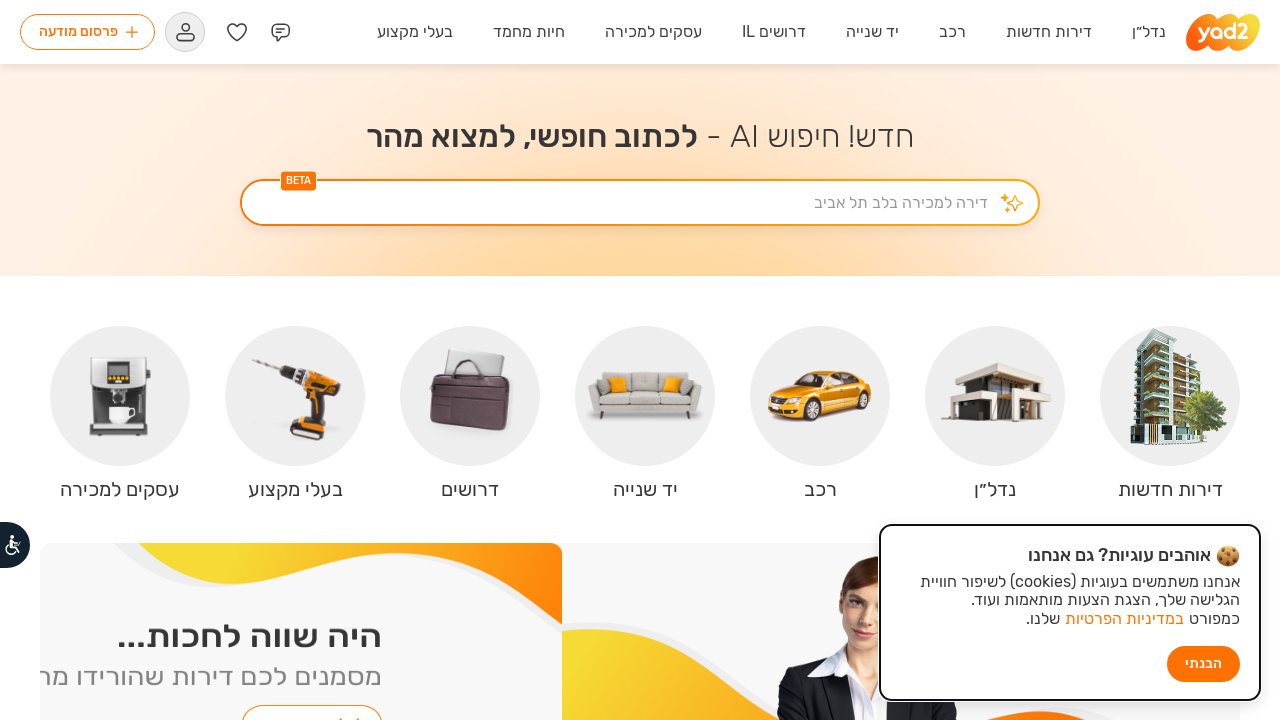

Clicked on 'עסקים למכירה' (Businesses for sale) link at (654, 32) on text=עסקים למכירה
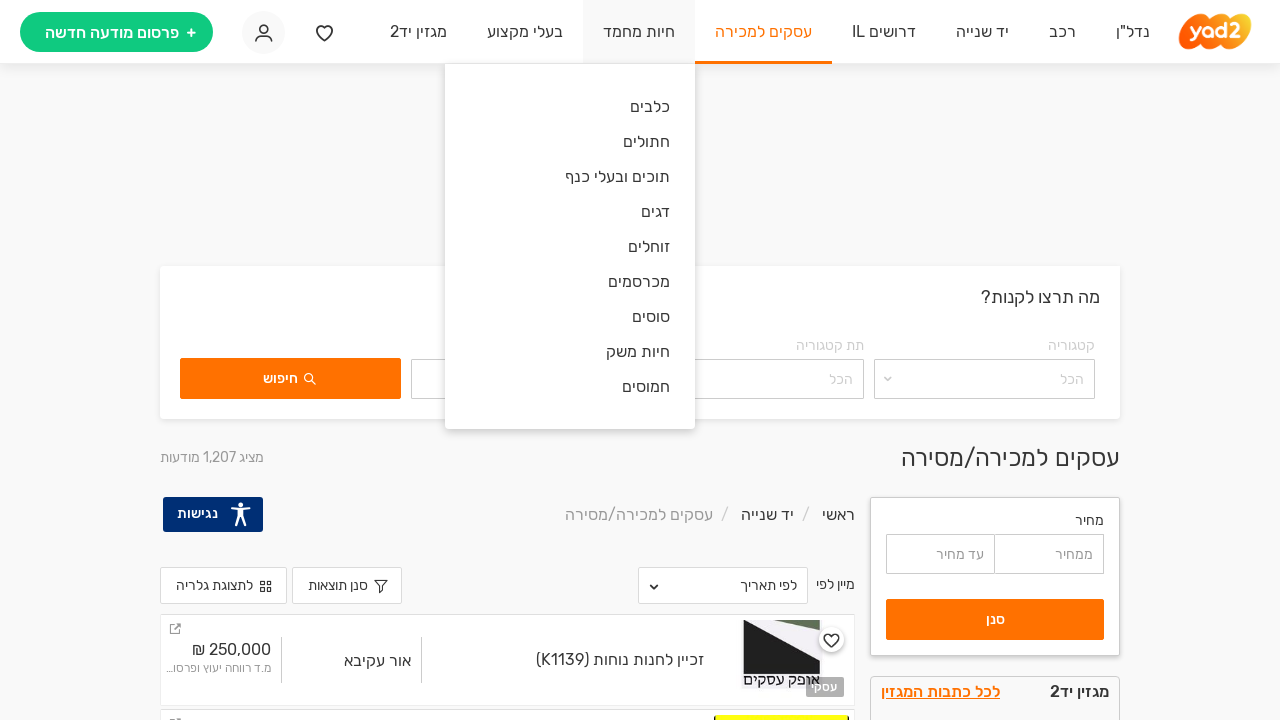

Waited 5 seconds for page to load
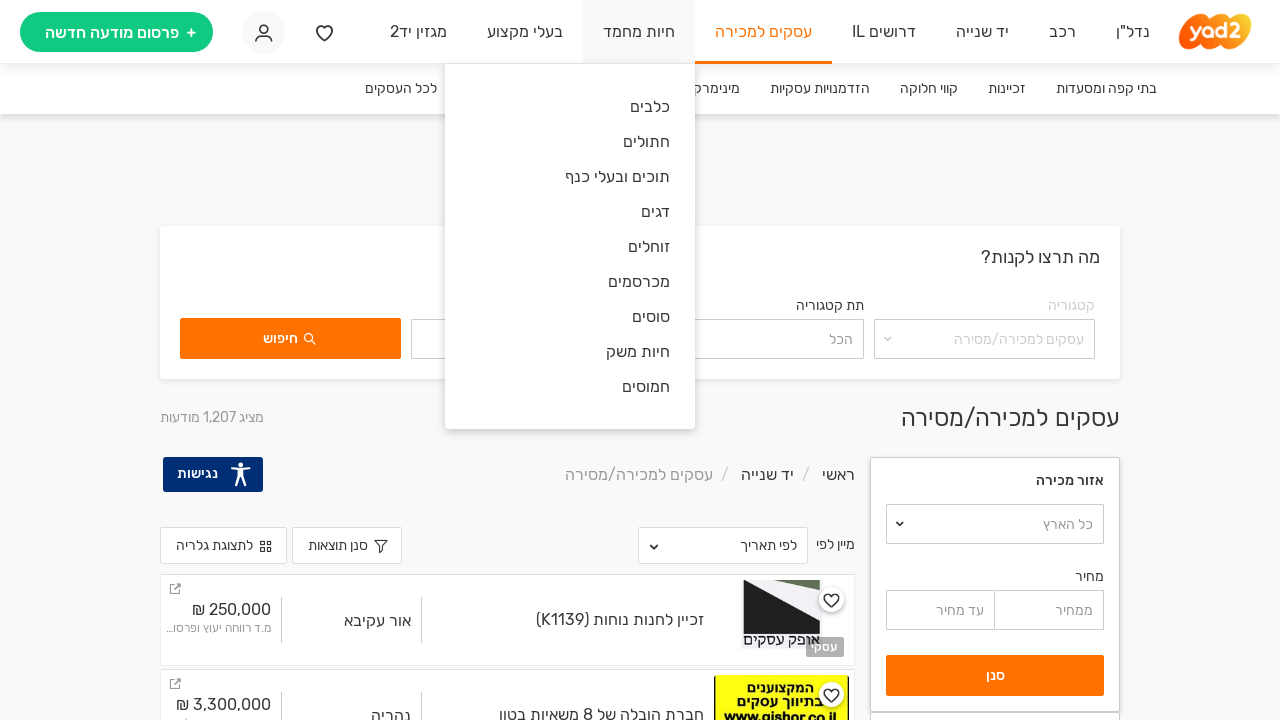

Located pagination block
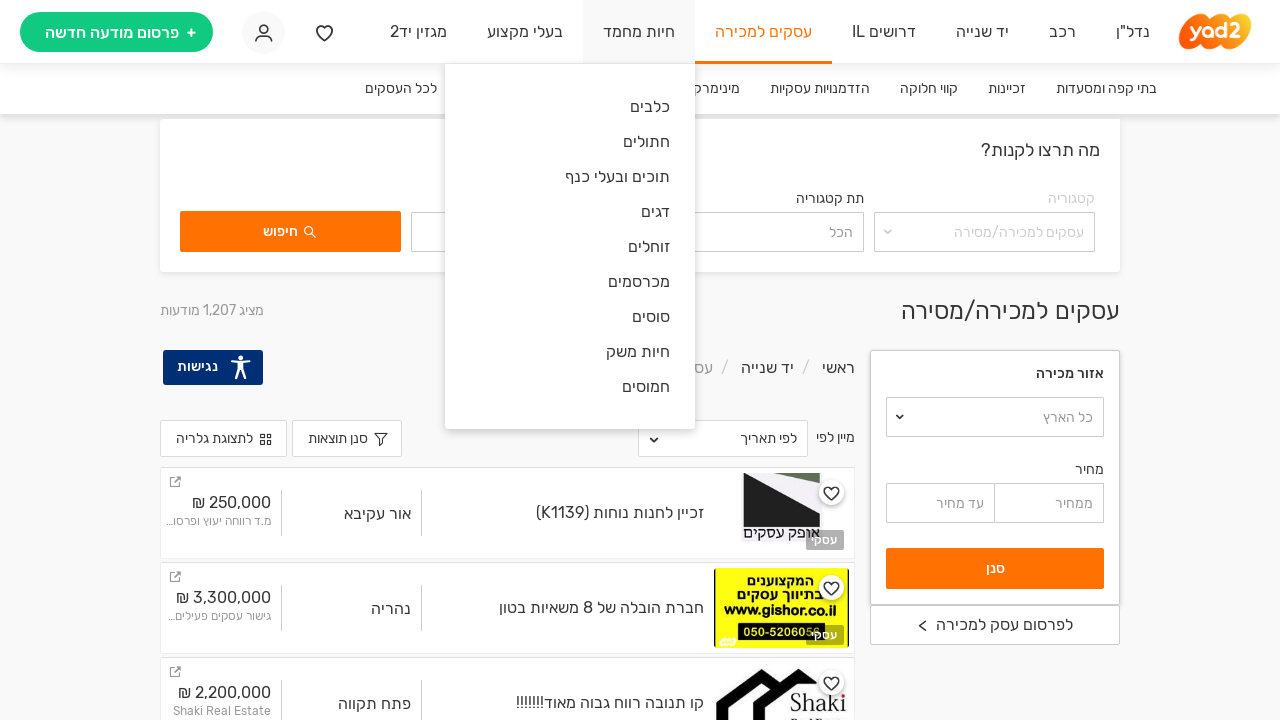

Scrolled pagination block into view
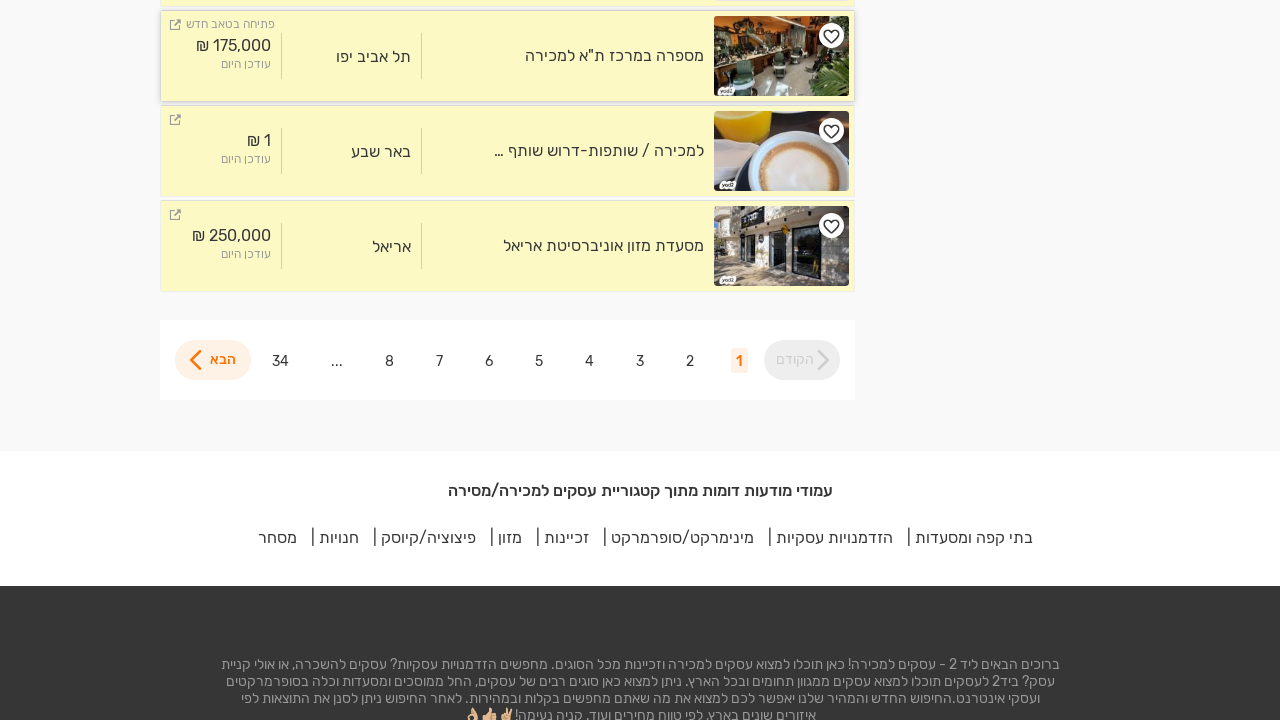

Waited 2 seconds for pagination to be visible
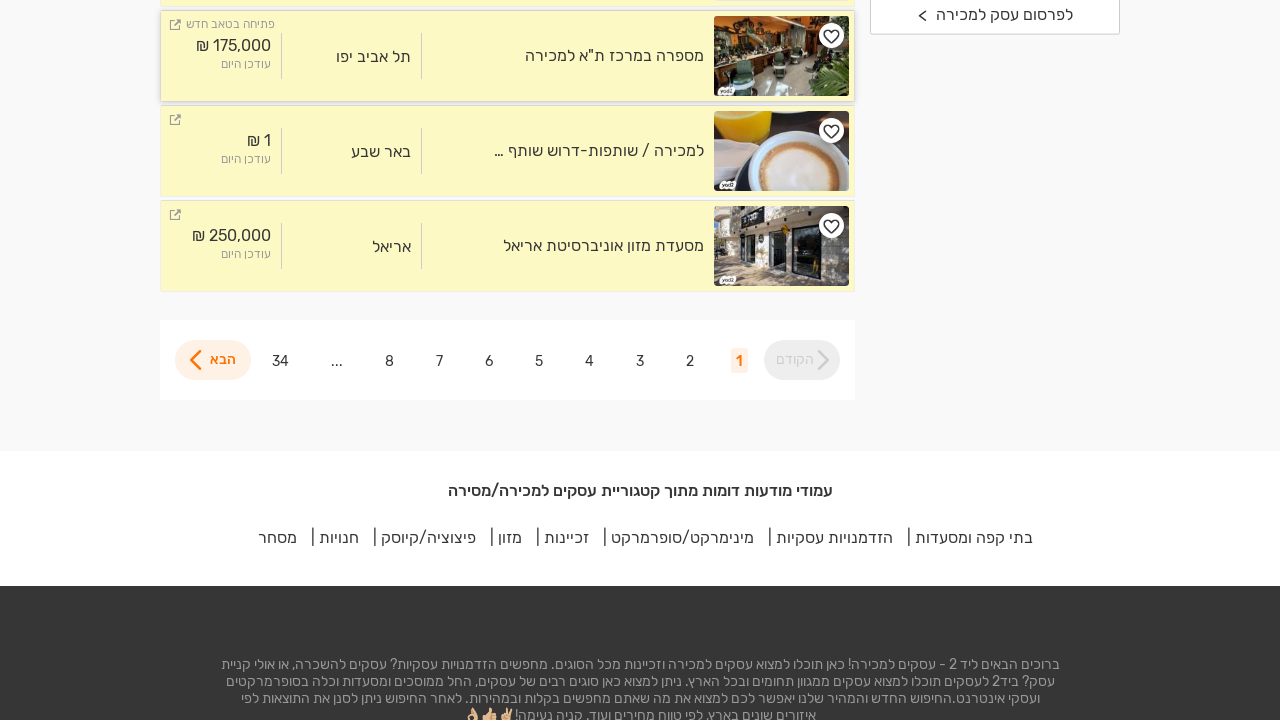

Found 1 page buttons in pagination
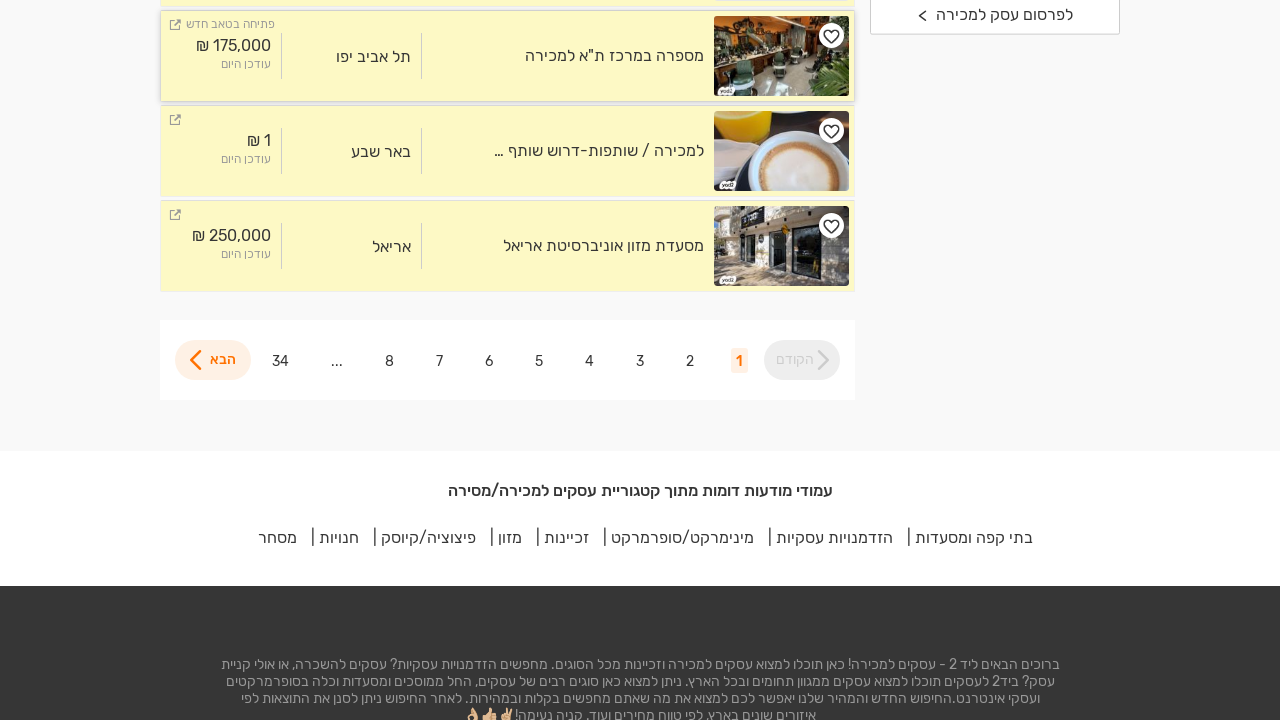

Located last page button
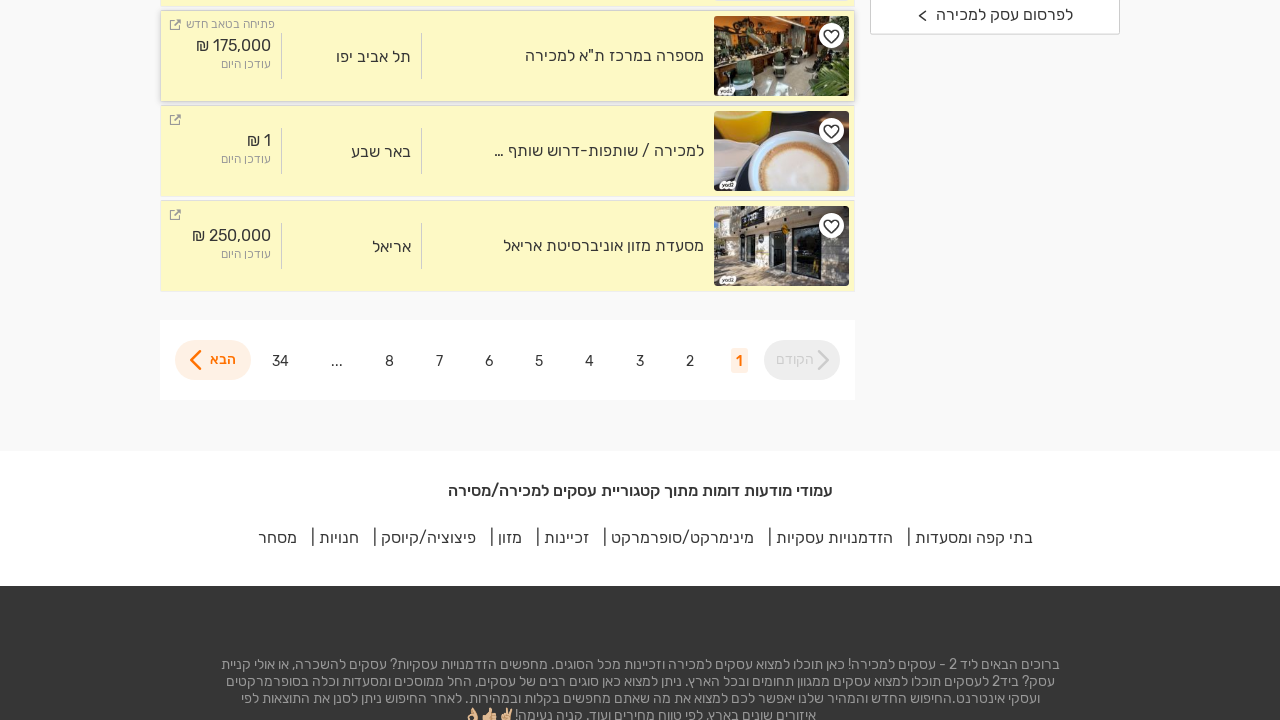

Clicked on last page button at (280, 360) on xpath=//*[@id="__layout"]/div/main/div/div[4]/div[5]/div[2]/div[4] >> button:not
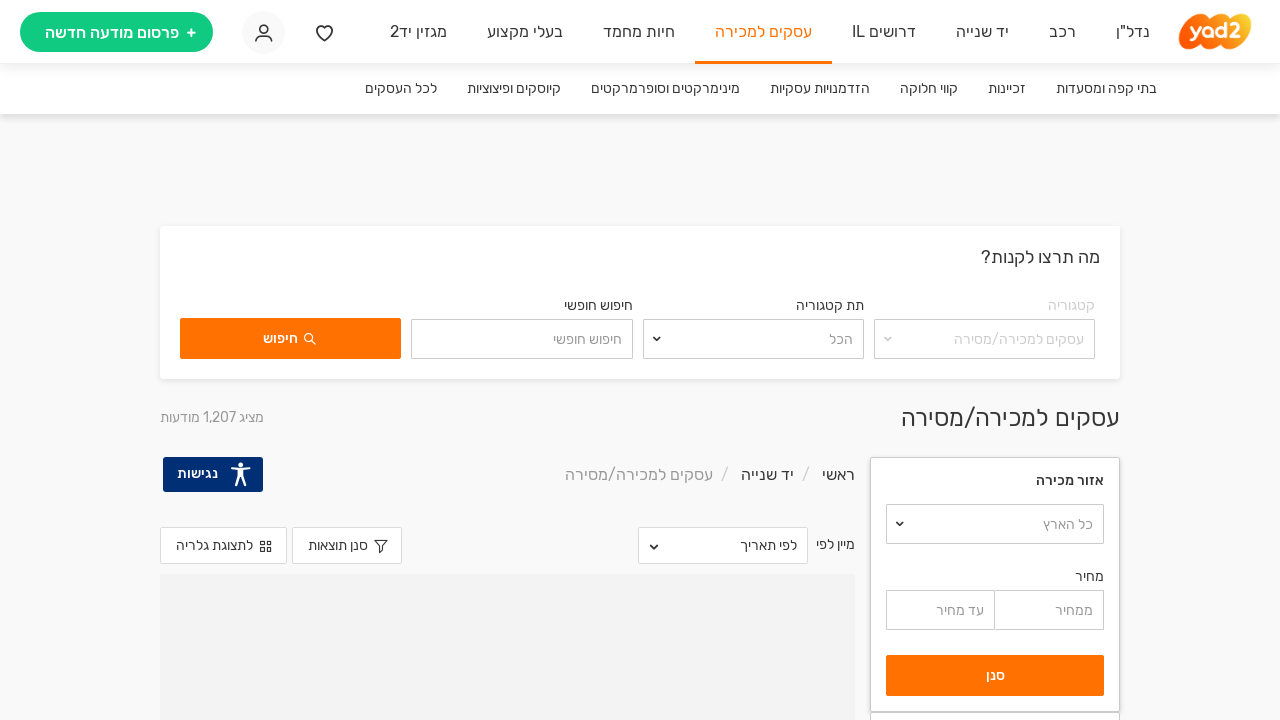

Waited 3 seconds for last page to load
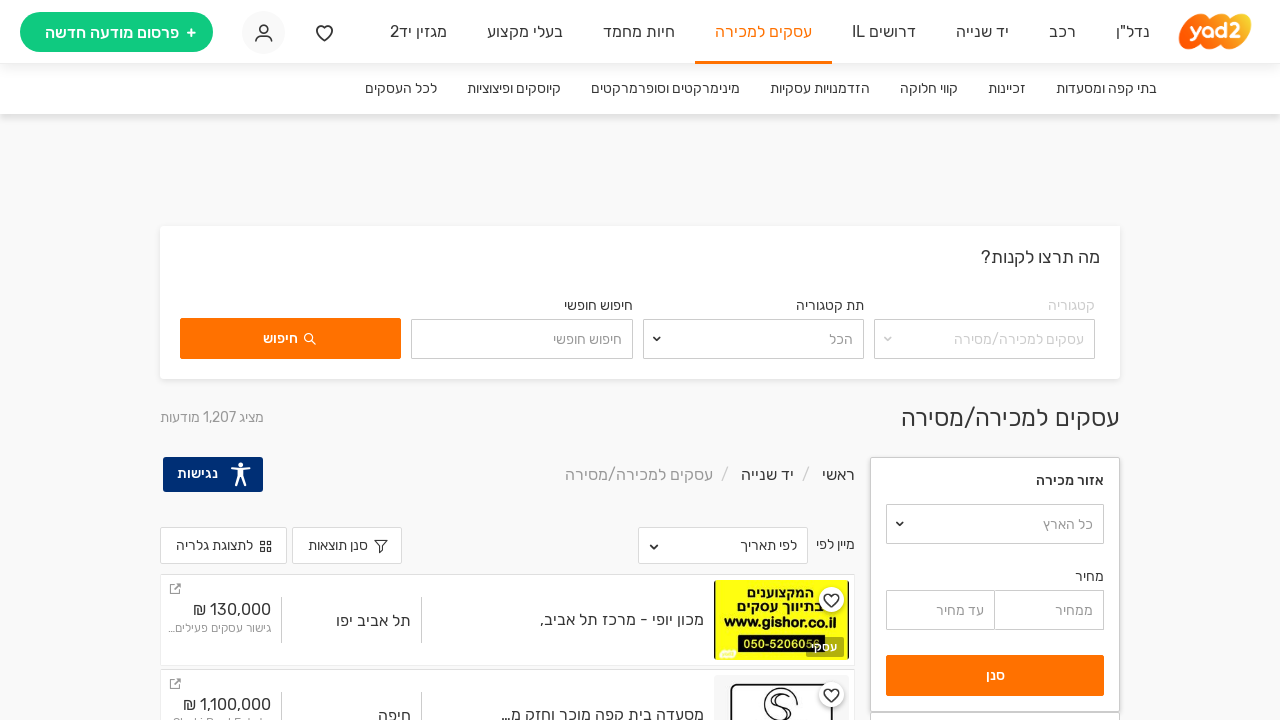

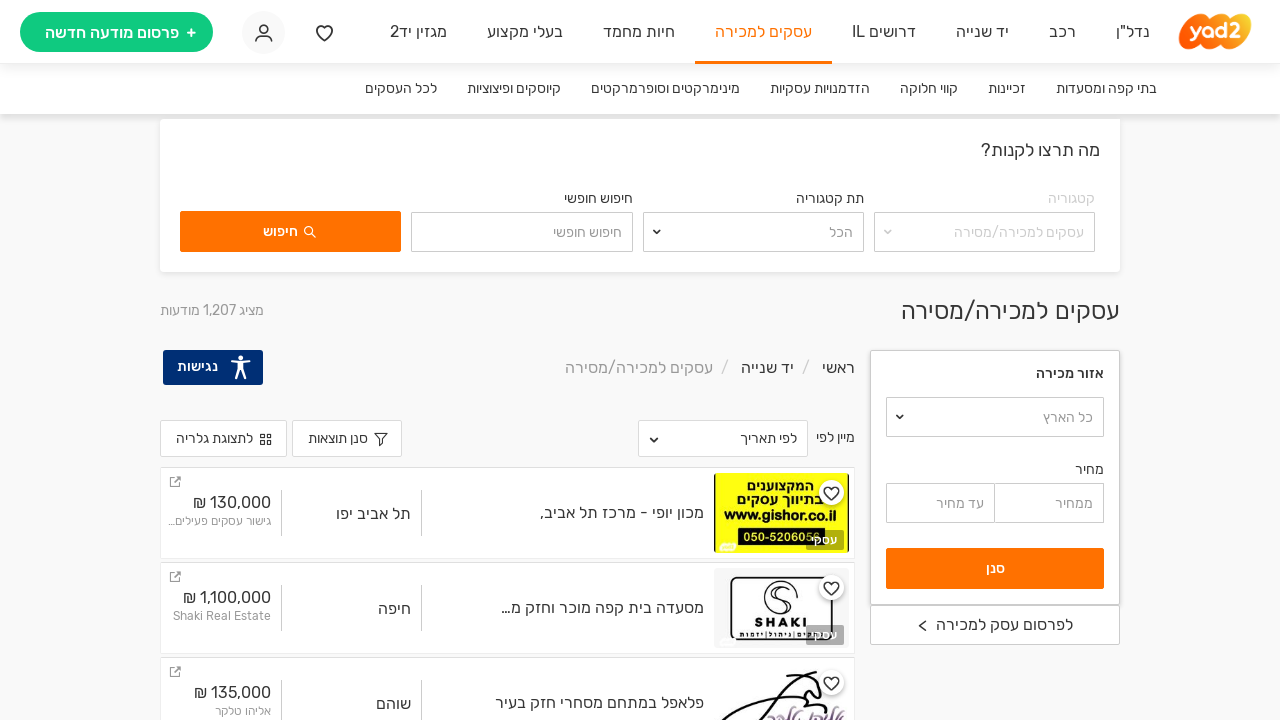